Tests the booking flow on demo.testim.io by clicking the book button and filling out customer information form fields including name, email, social security number, and phone number.

Starting URL: https://demo.testim.io/destinations

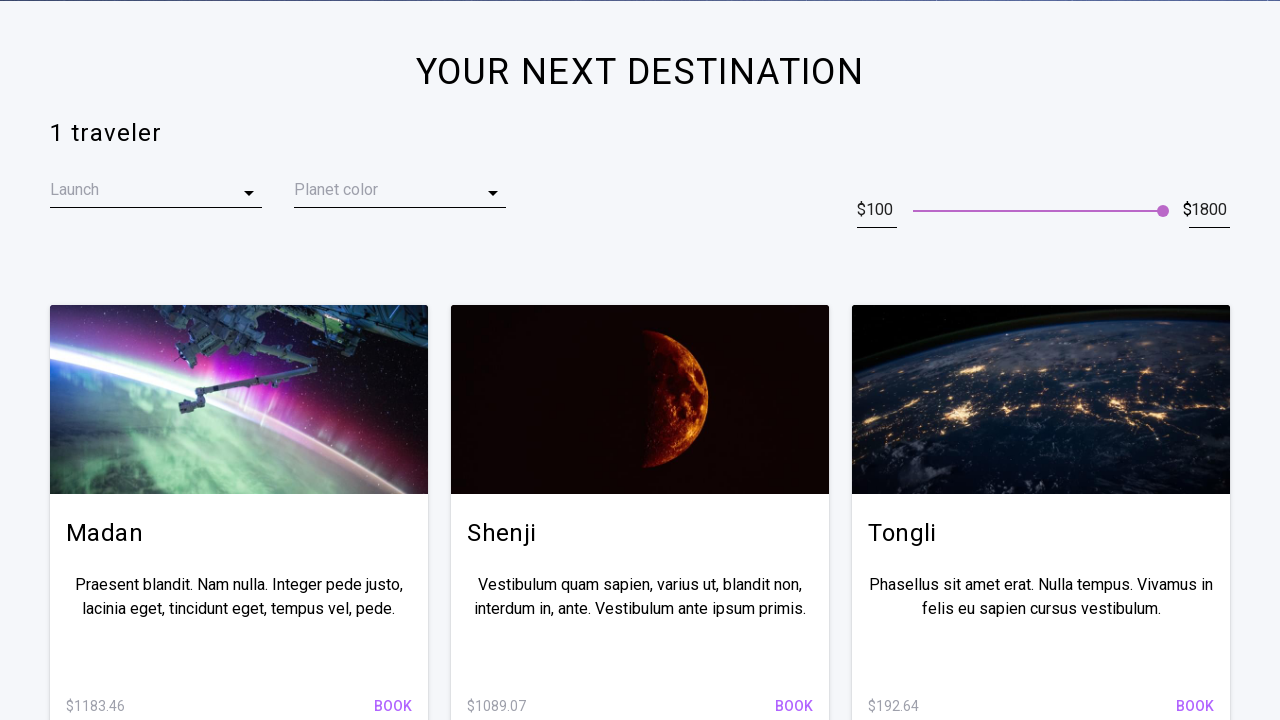

Waited for page to load
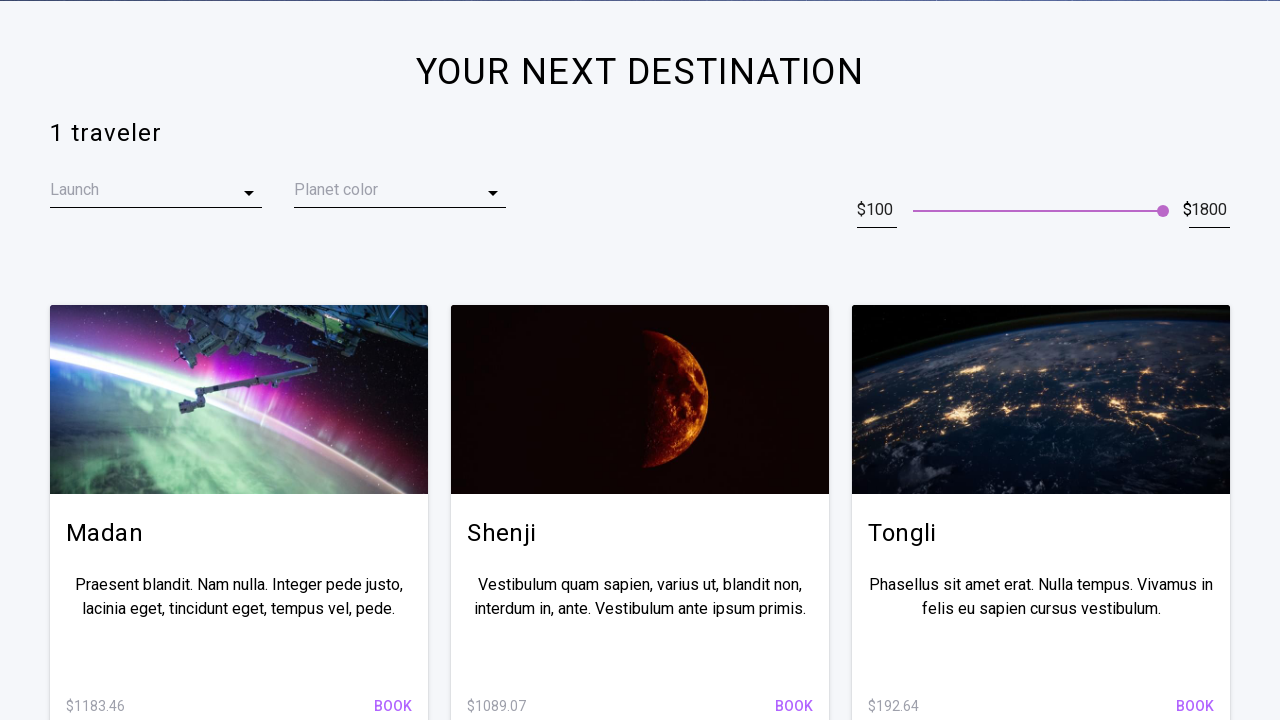

Clicked the book button at (393, 702) on (//button)[3]
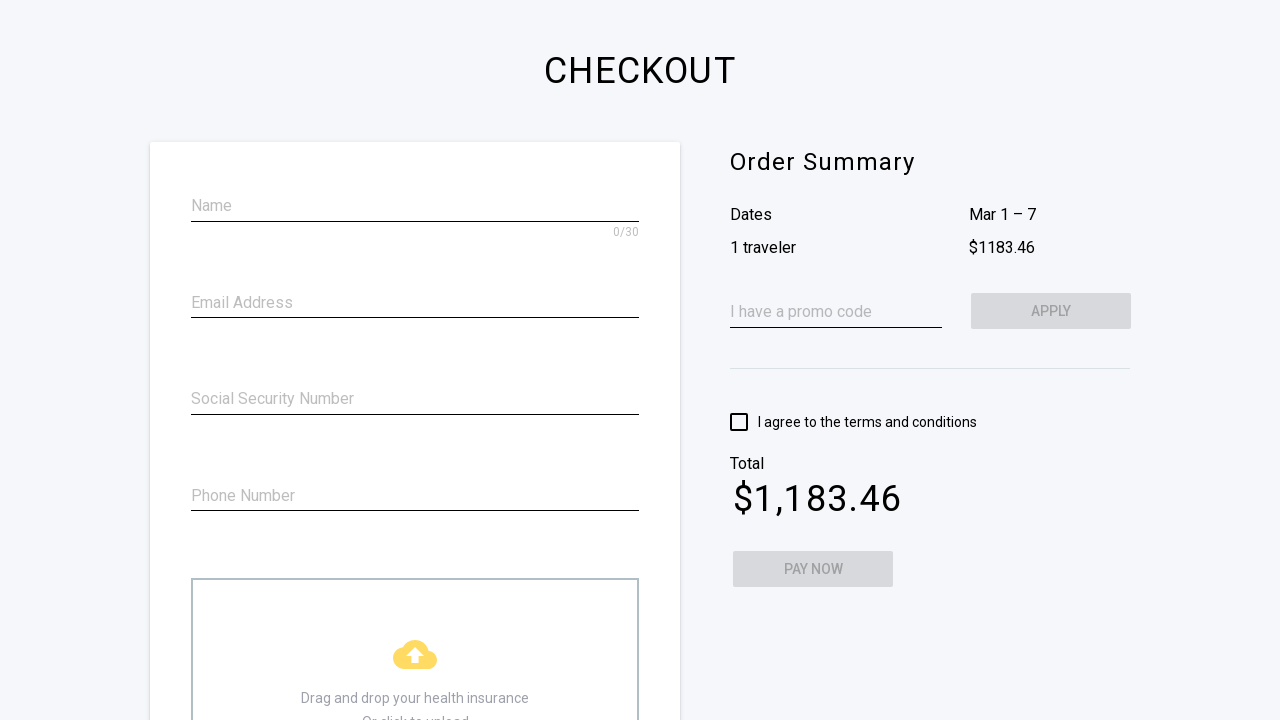

Waited for customer information form to appear
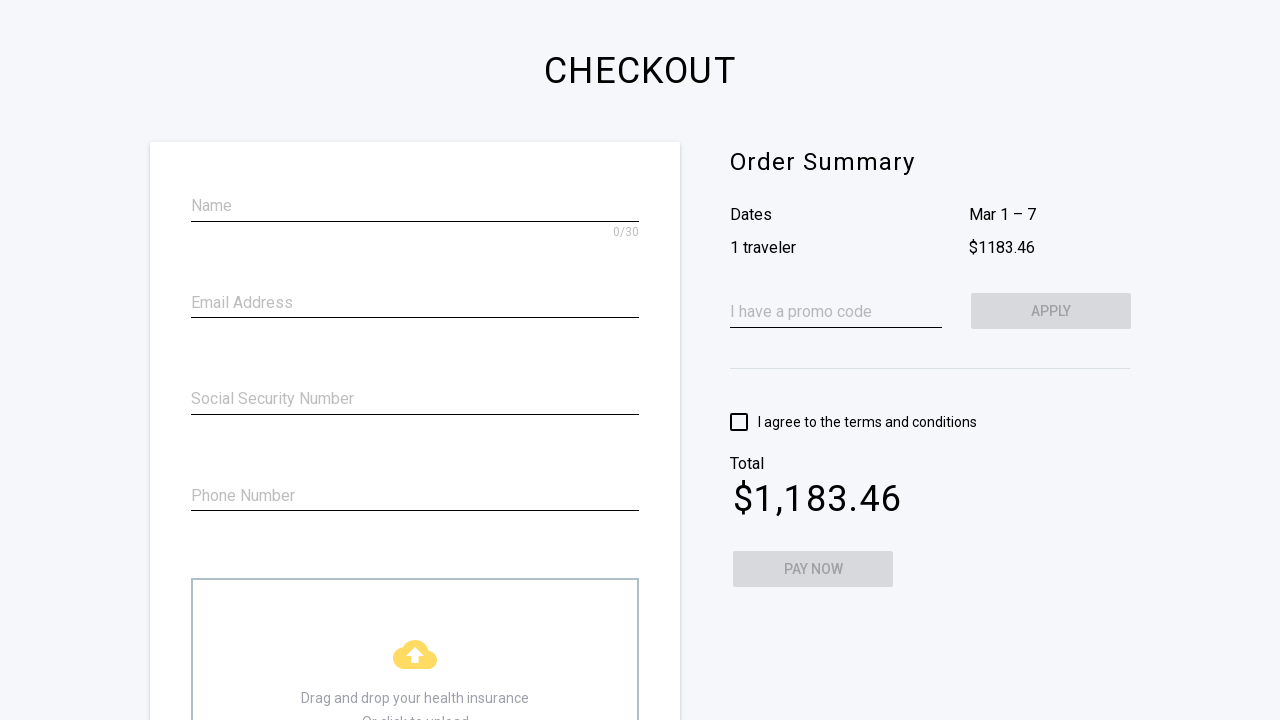

Filled name field with 'Marcus Thompson' on (//input)[9]
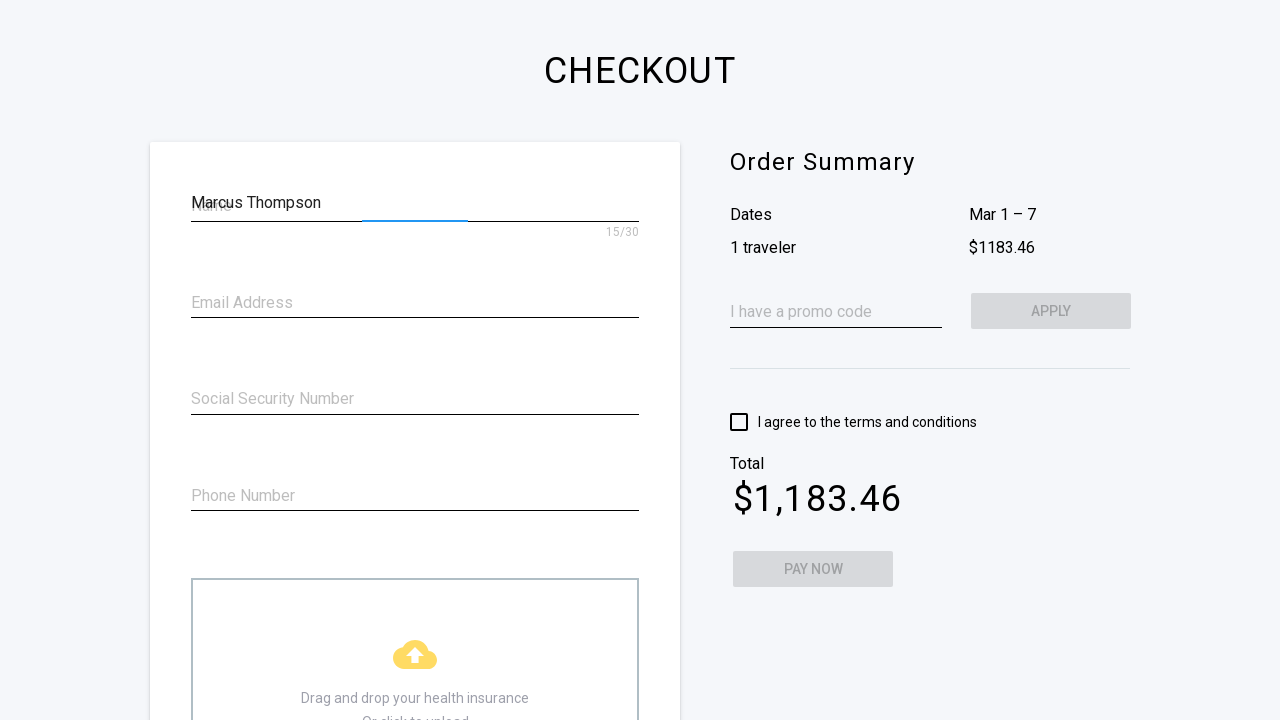

Filled email field with 'marcus.thompson@testmail.com' on (//input)[10]
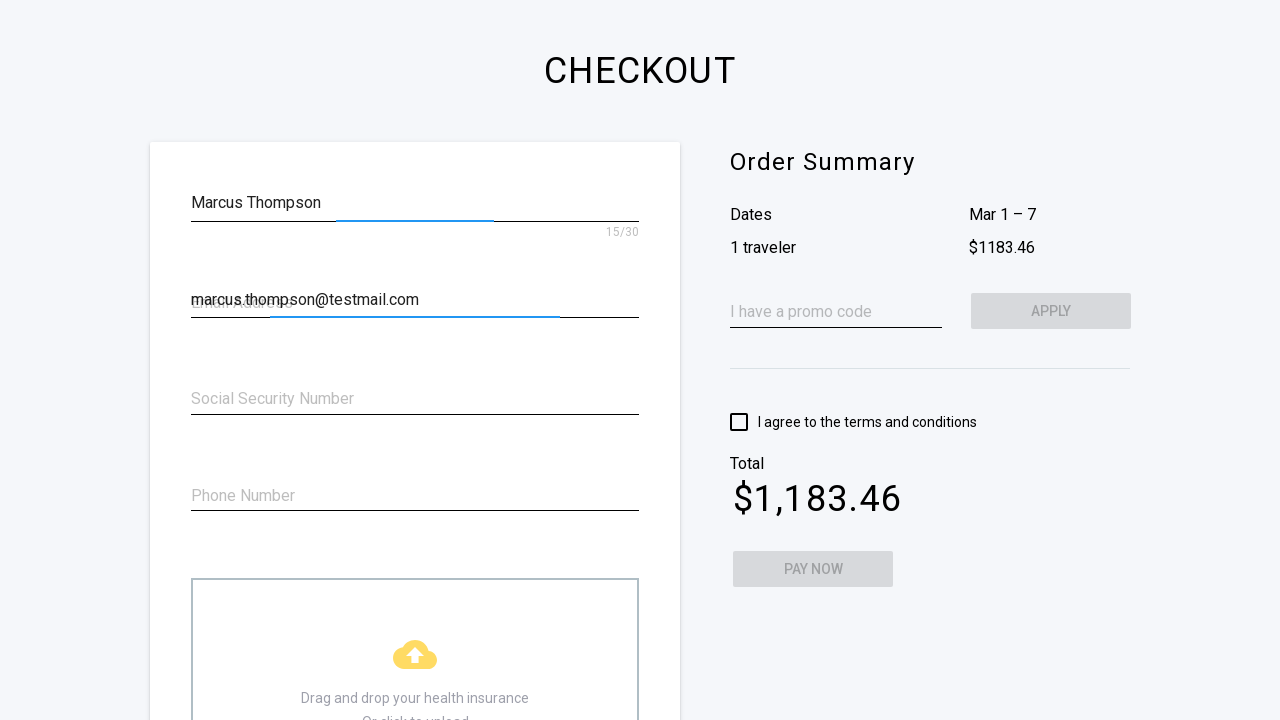

Filled social security number field with '987-65-4321' on (//input)[11]
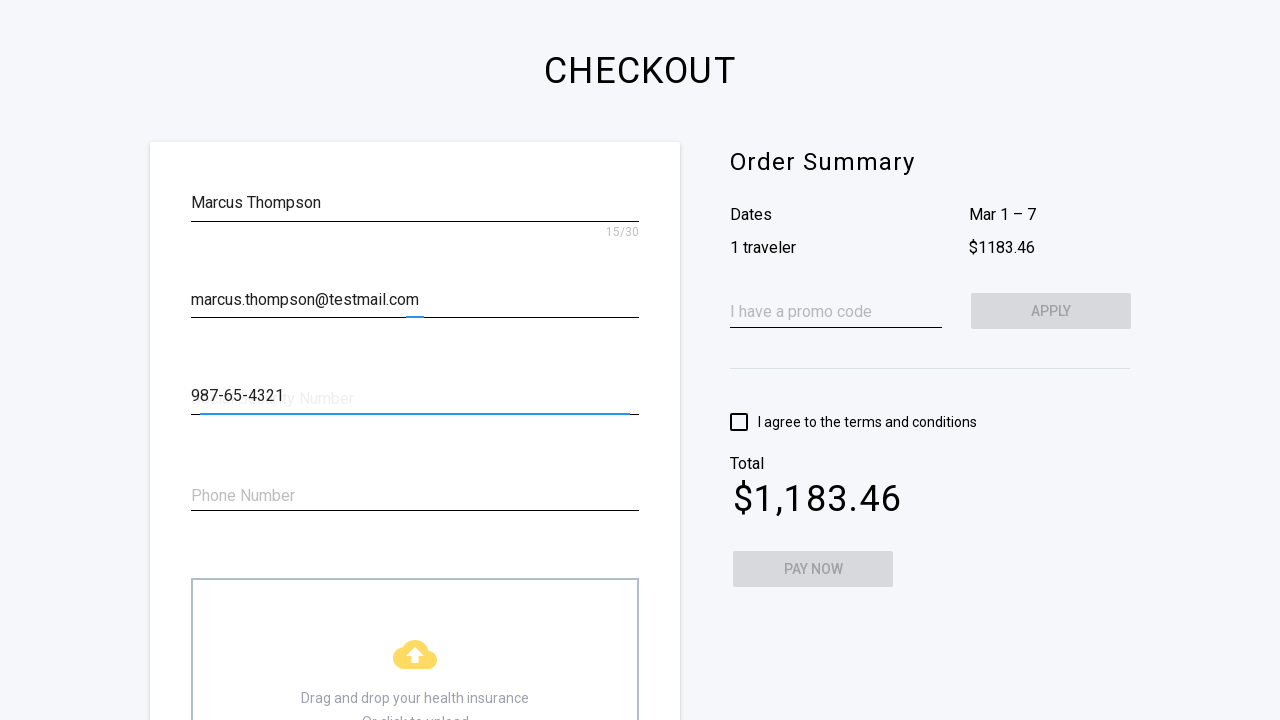

Filled phone number field with '5551234567' on (//input)[12]
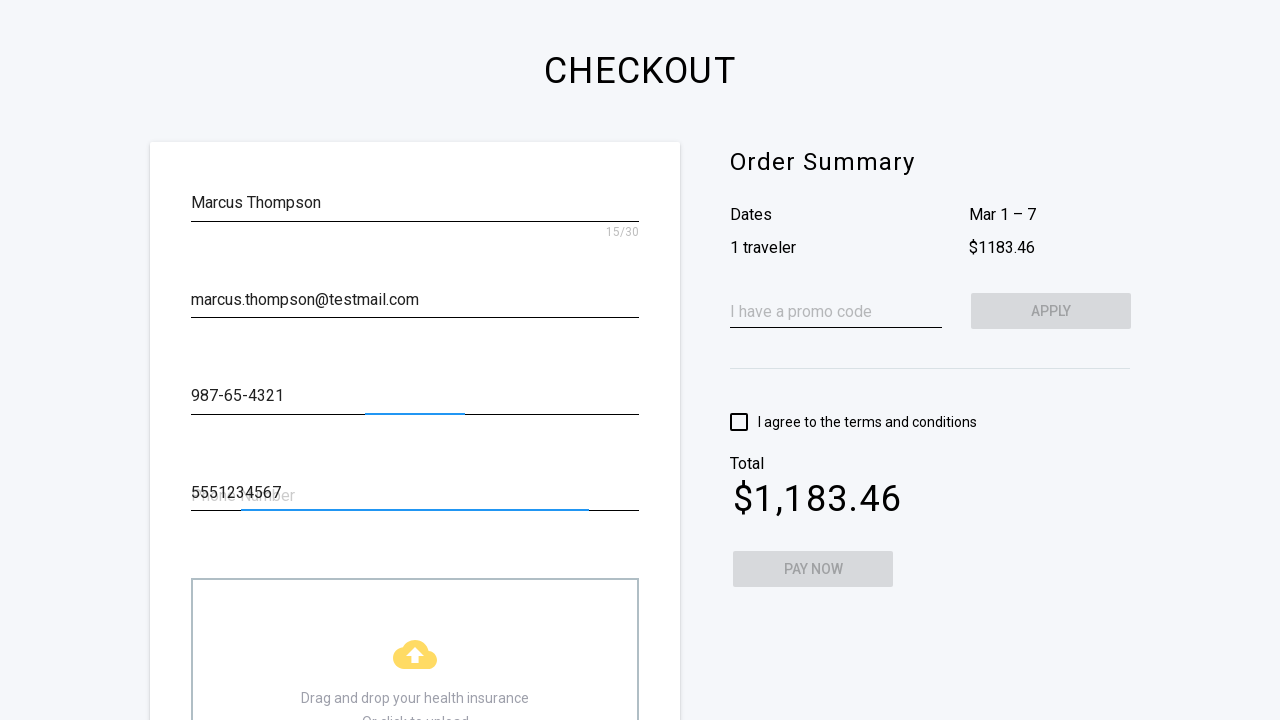

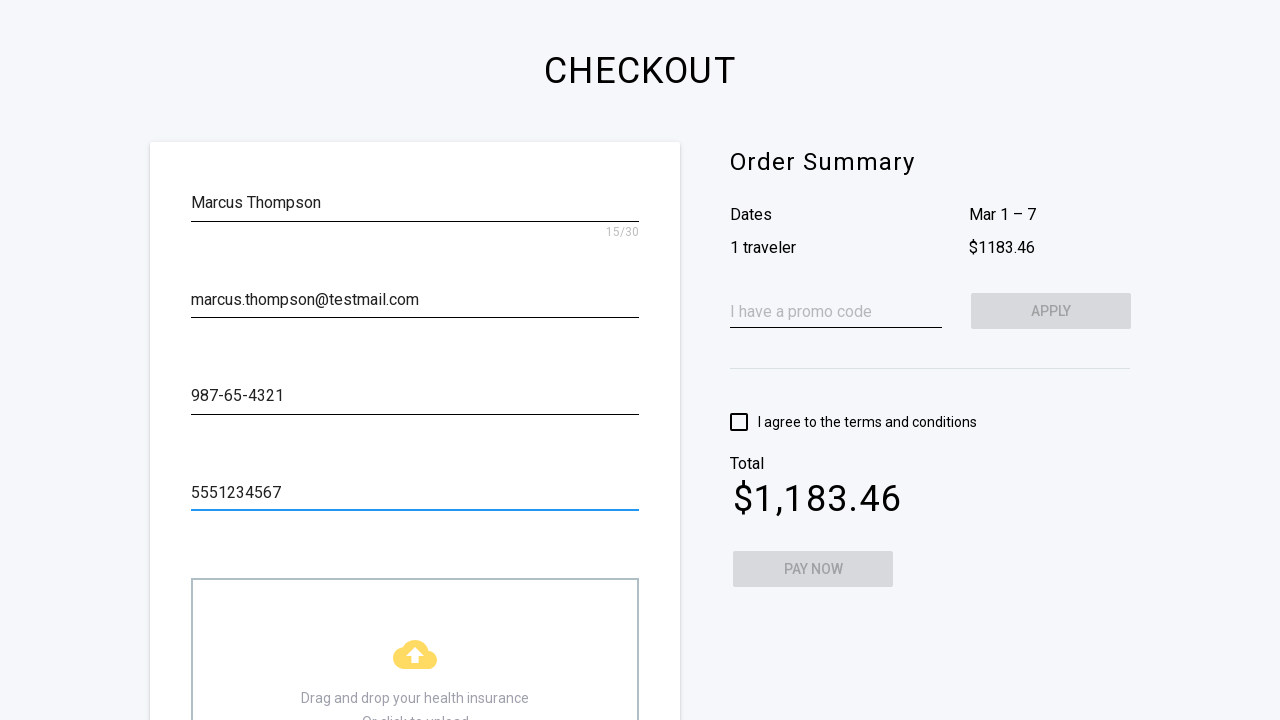